Navigates to a dashboard page and scrolls to a specific "Feedback" element on the page

Starting URL: https://dashboards.handmadeinteractive.com/jasonlove/

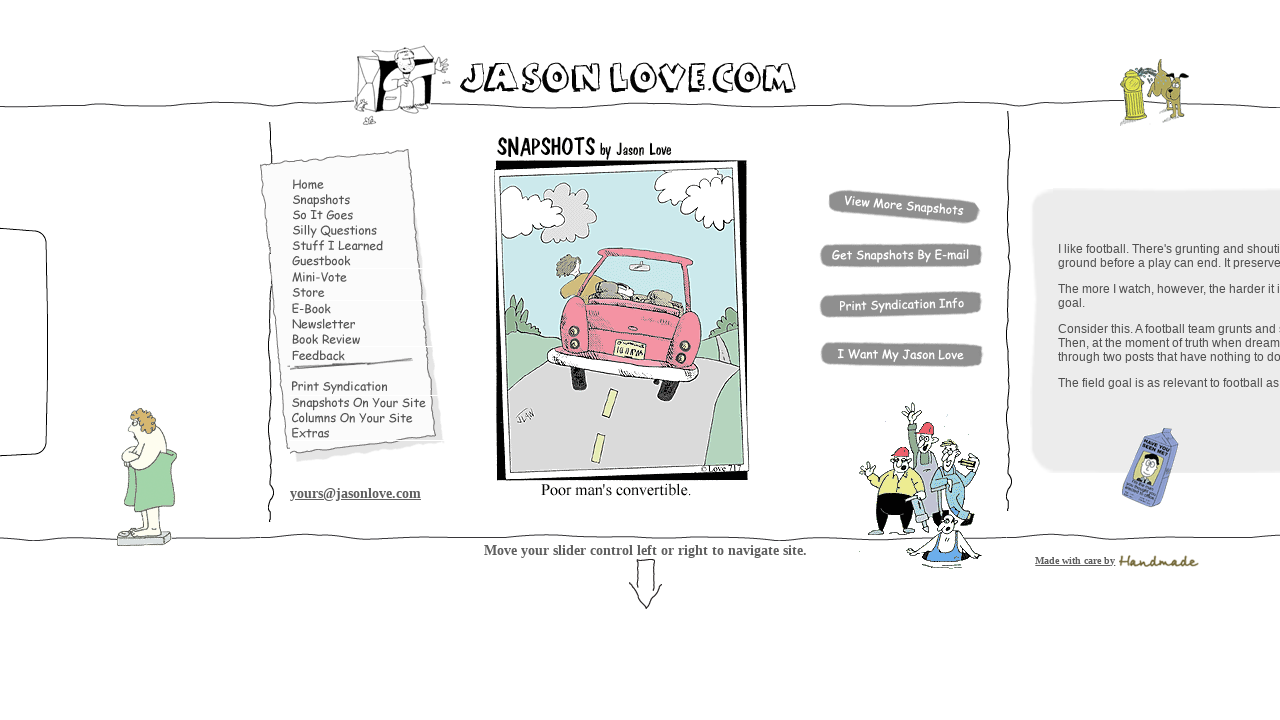

Waited 4 seconds for the dashboard page to load
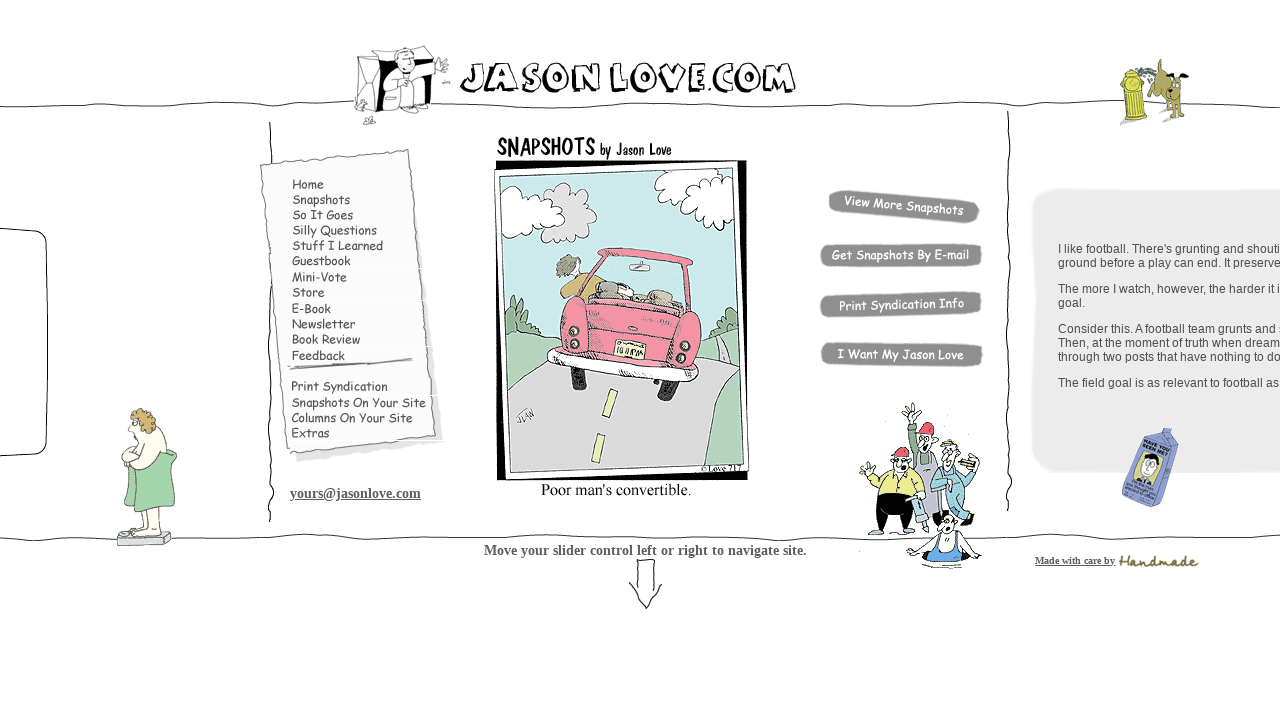

Located the Feedback element on the dashboard
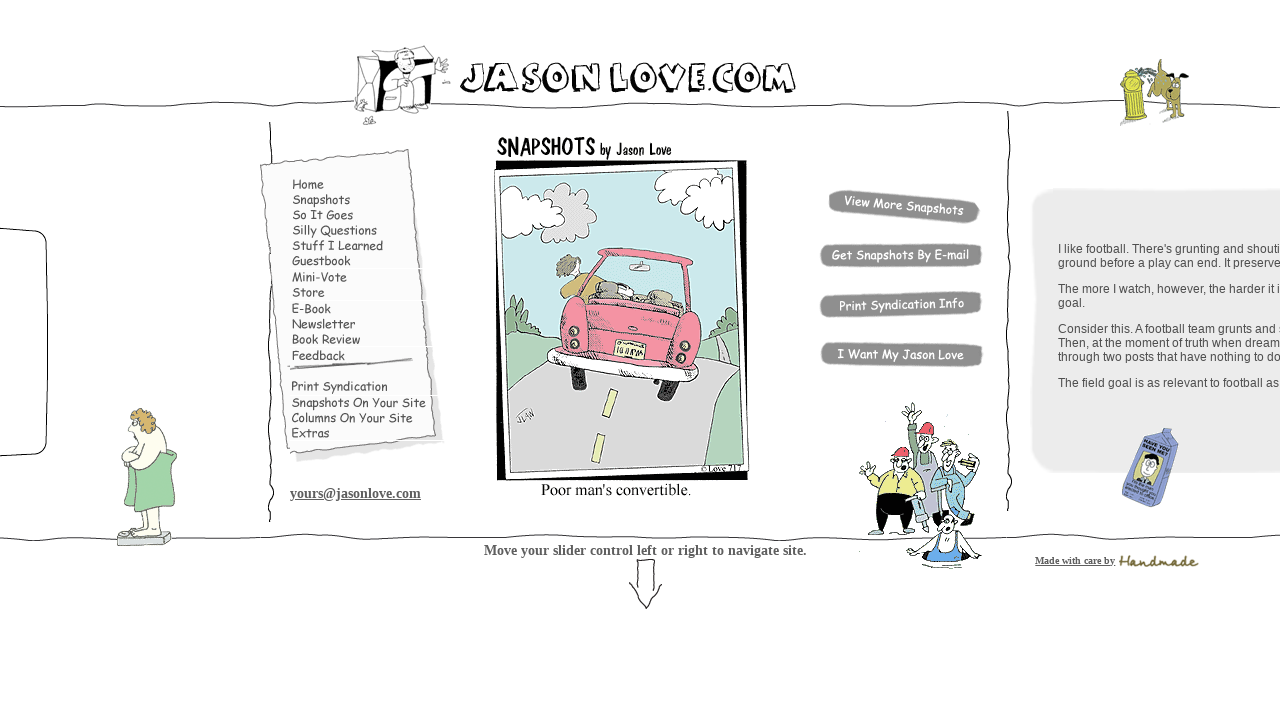

Scrolled to the Feedback element
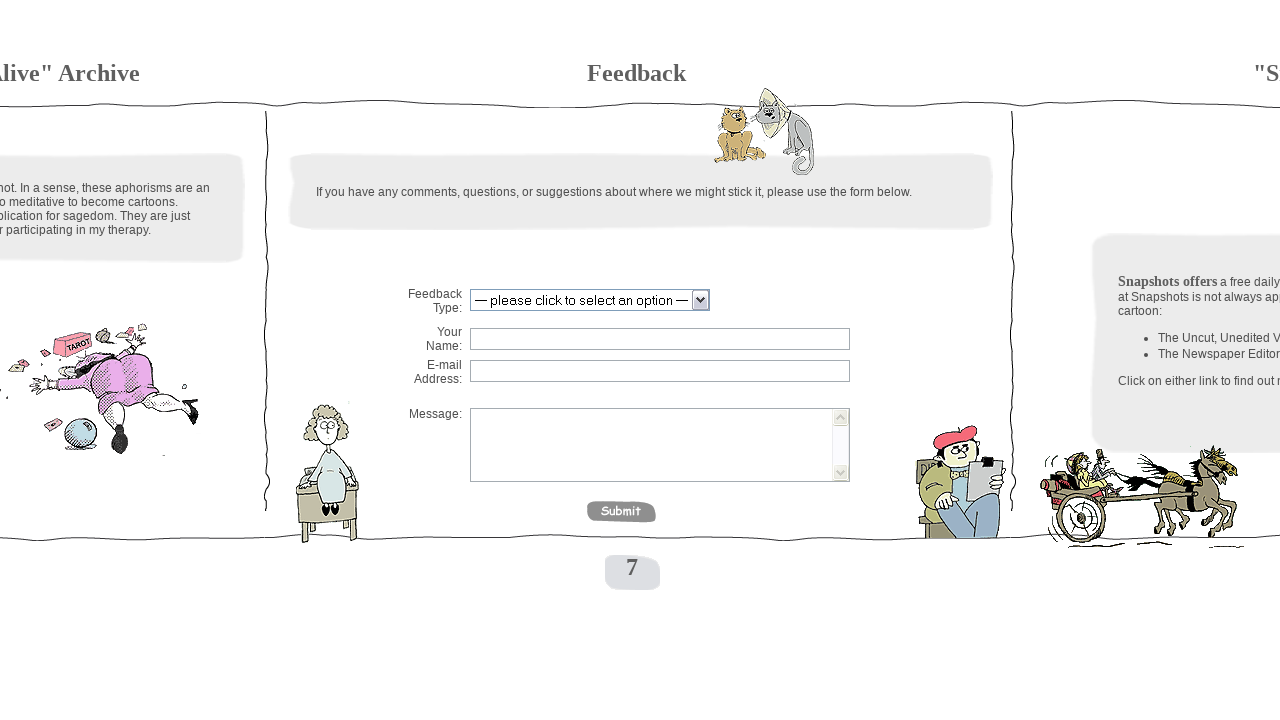

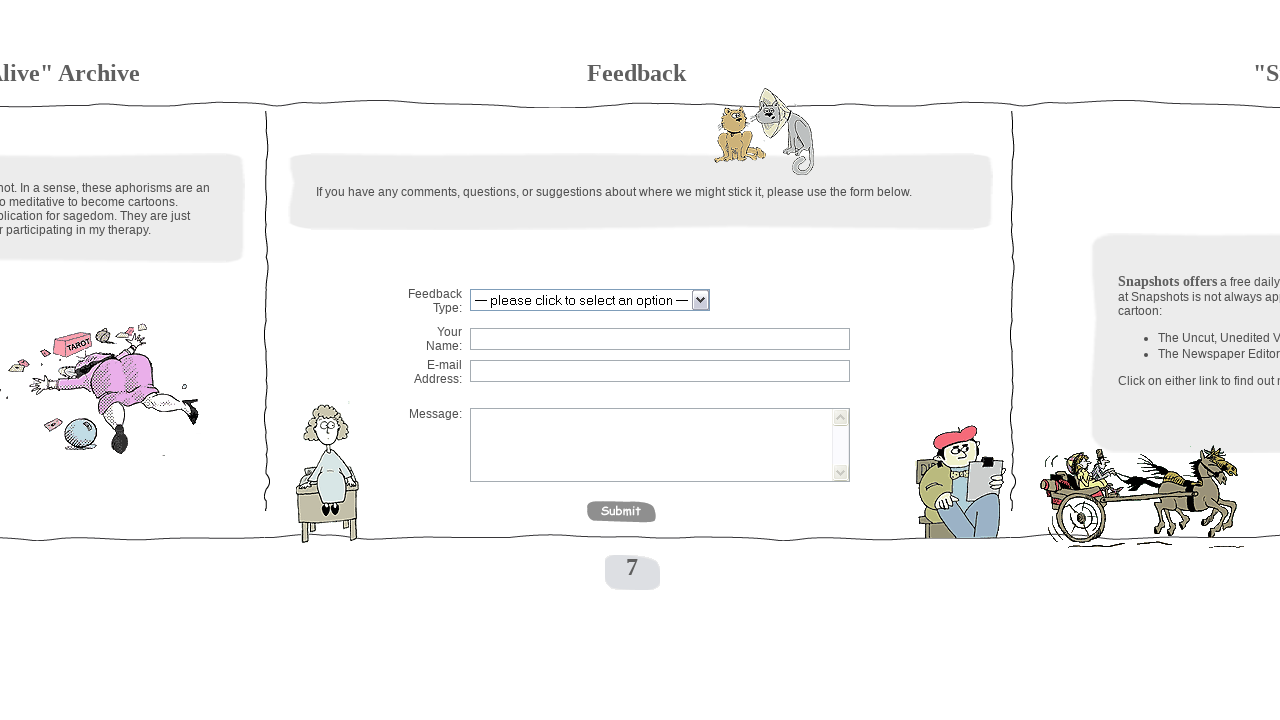